Tests iframe switching functionality by clicking a button inside an iframe and then interacting with elements in the main page

Starting URL: https://jqueryui.com/switchClass/

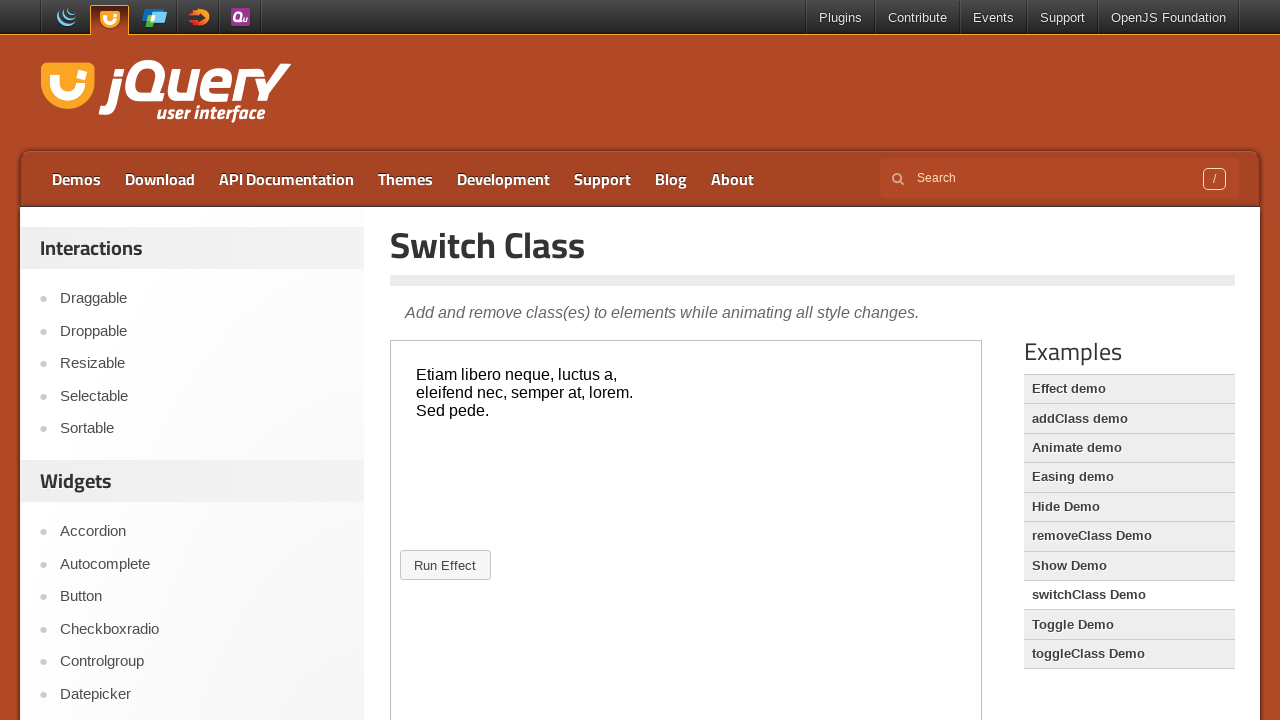

Located the demo iframe
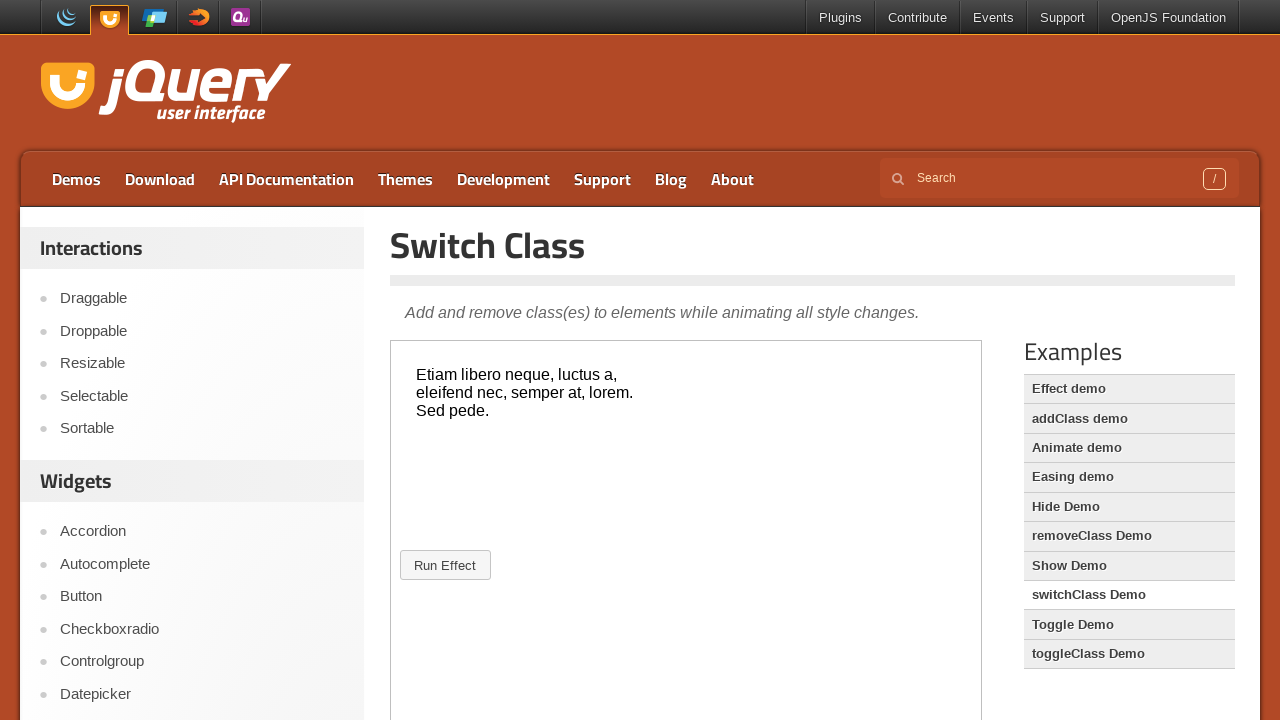

Clicked the button inside the iframe at (445, 565) on iframe.demo-frame >> internal:control=enter-frame >> #button
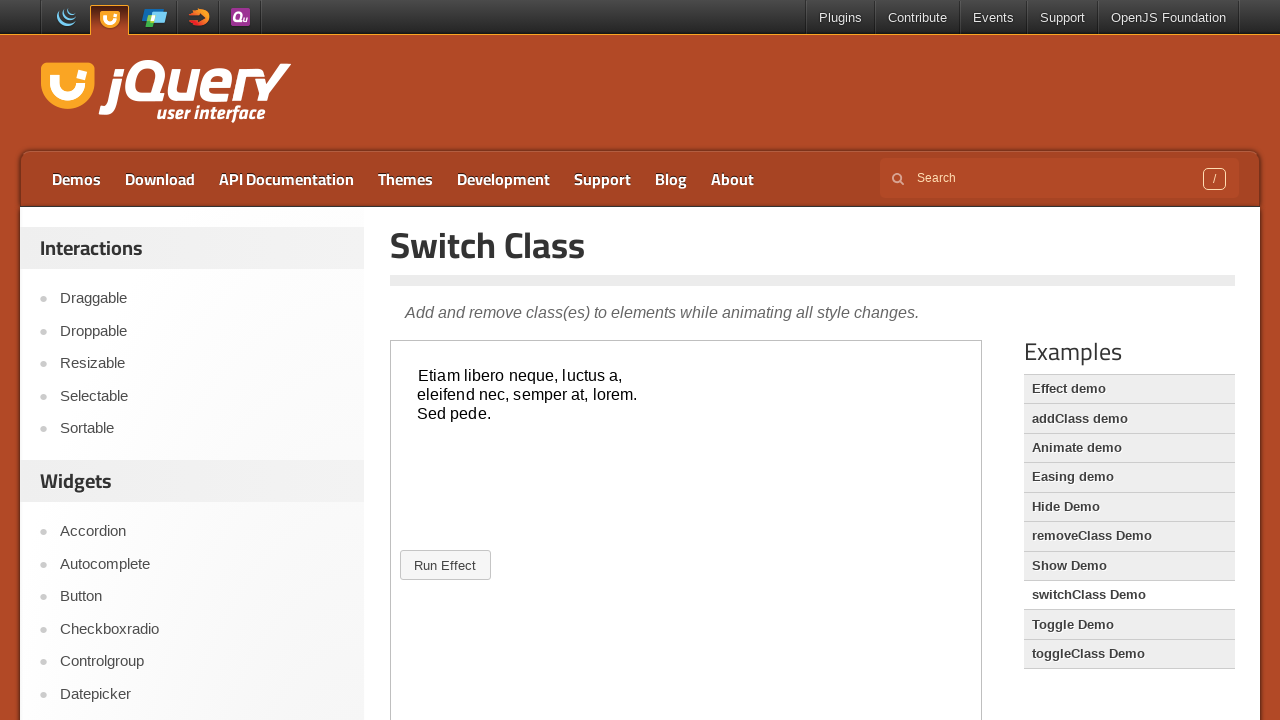

Waited 3 seconds for animation to complete
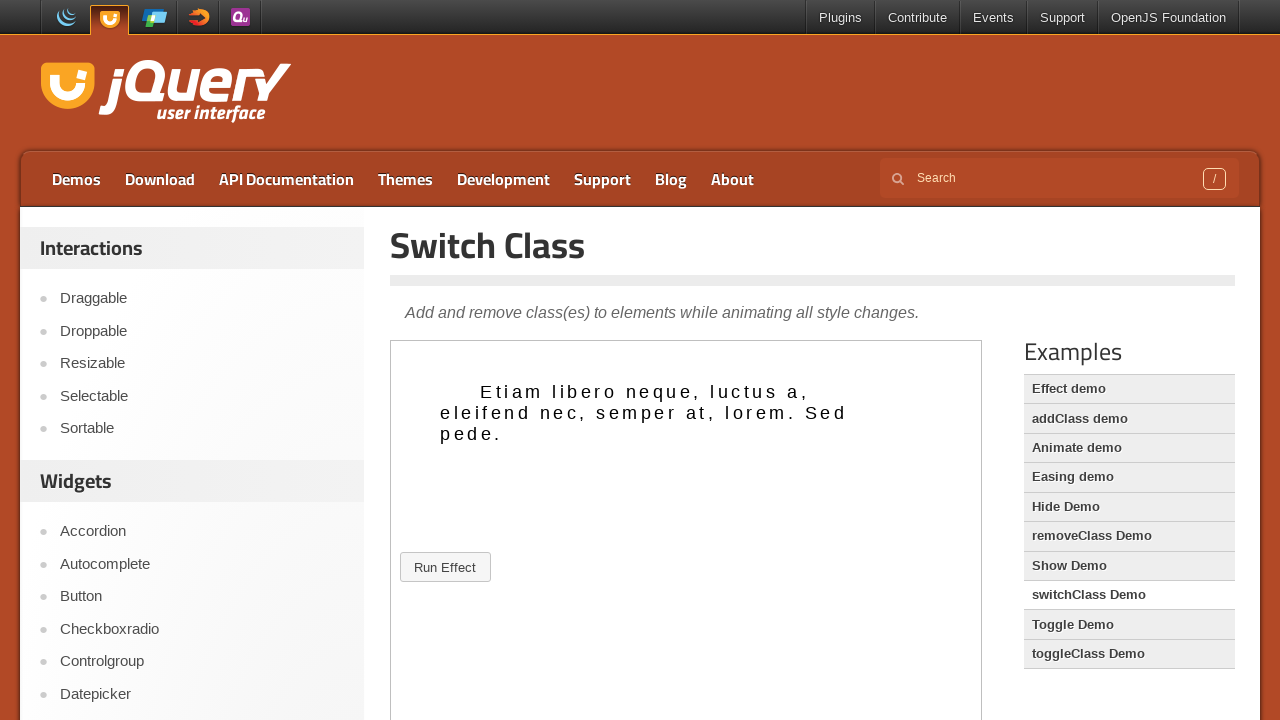

Filled search input with 'actions class' in main page on input[name='s']
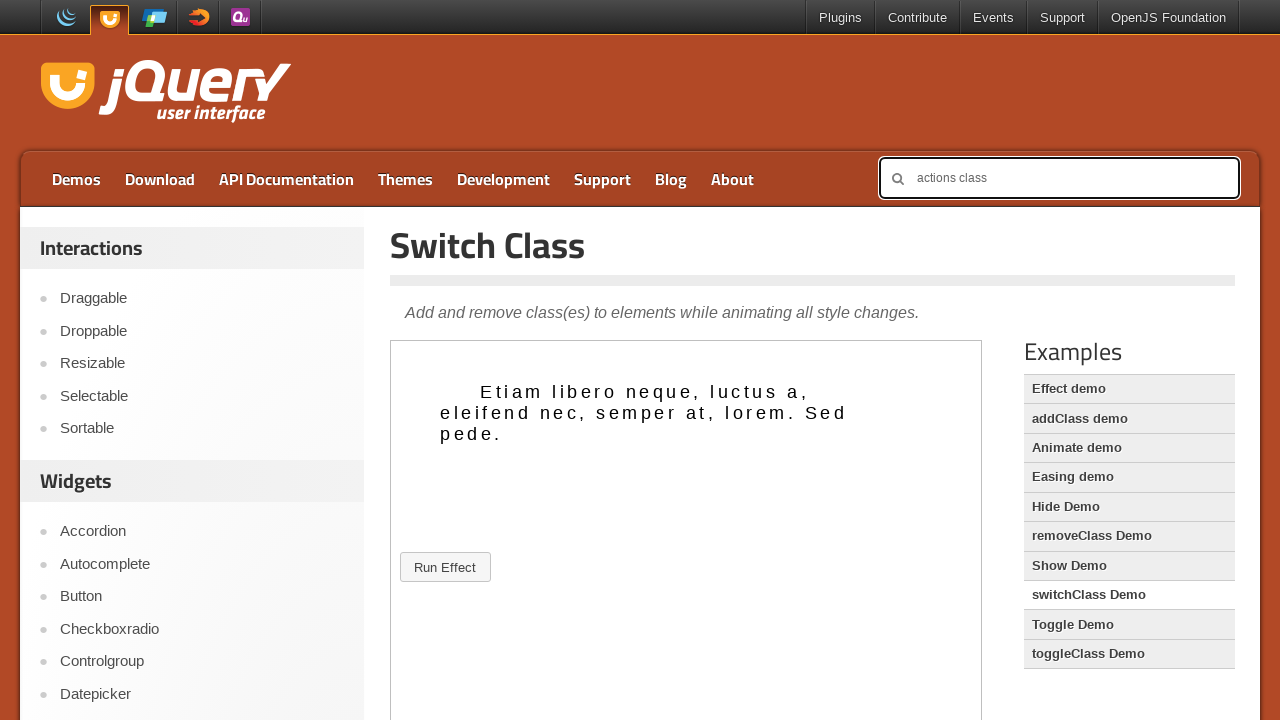

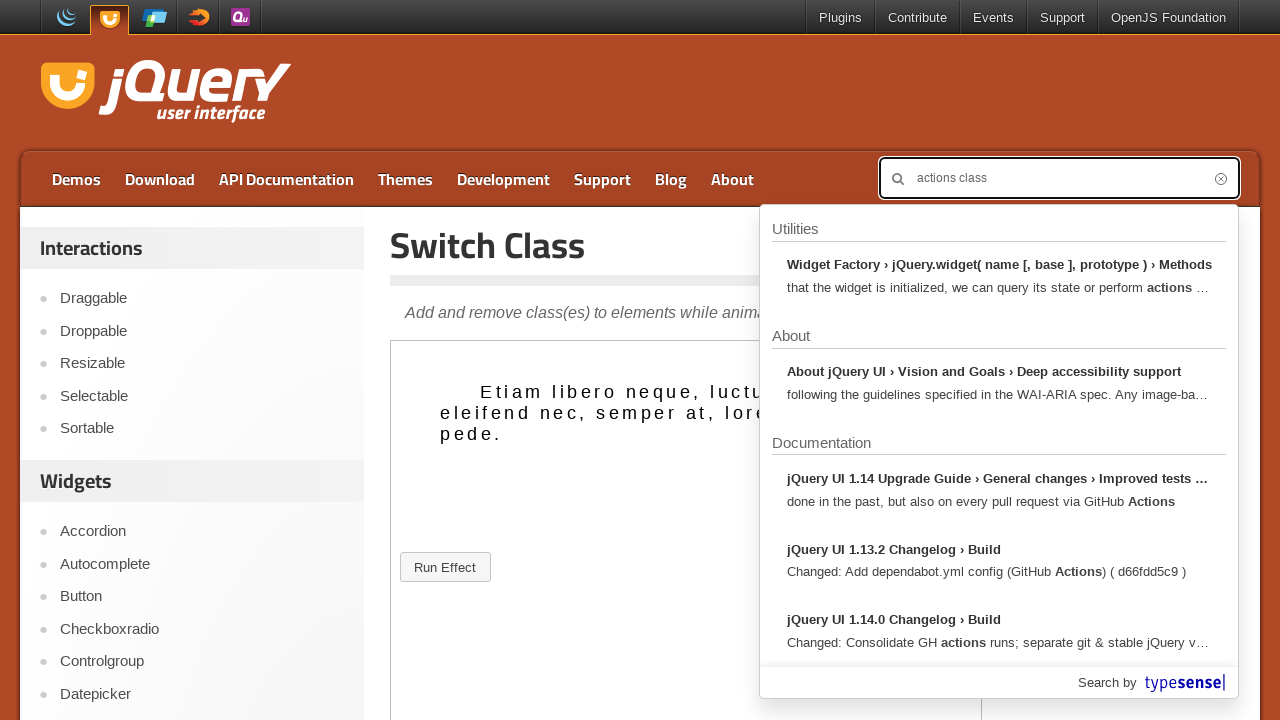